Clicks the SignIn link and verifies navigation to the signin page

Starting URL: https://www.bstackdemo.com/

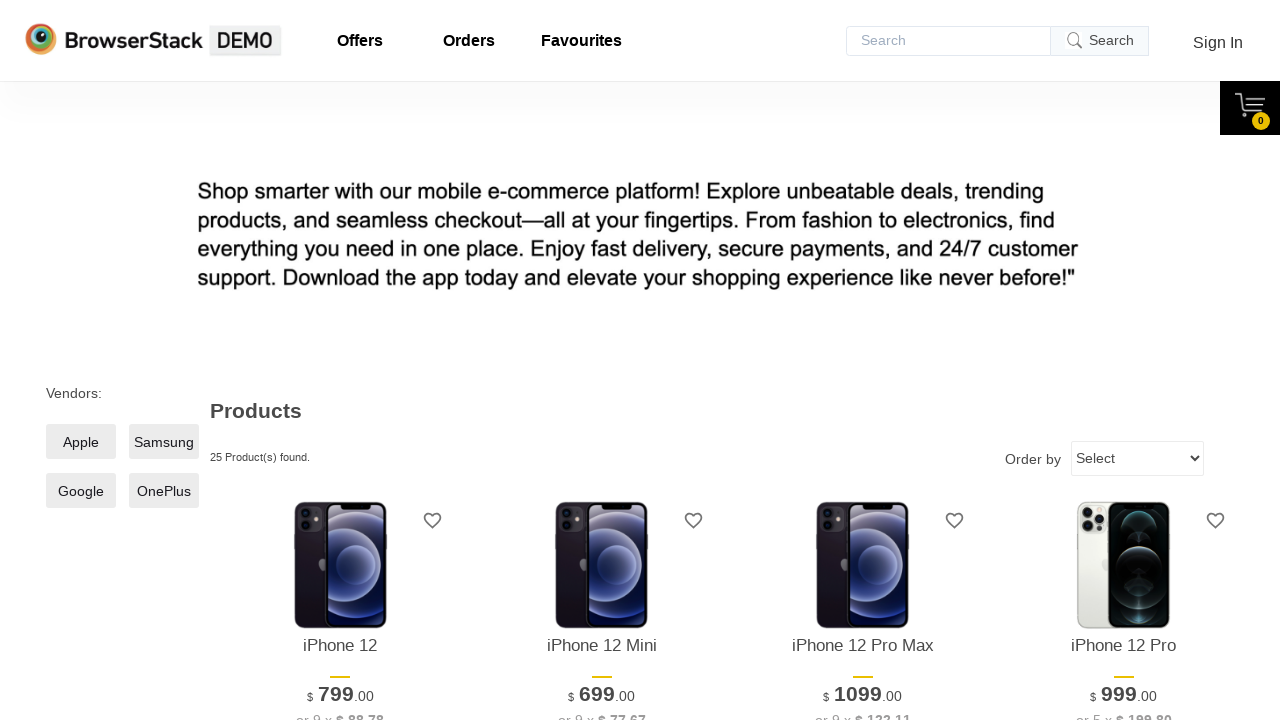

Clicked SignIn link at (1218, 42) on #signin
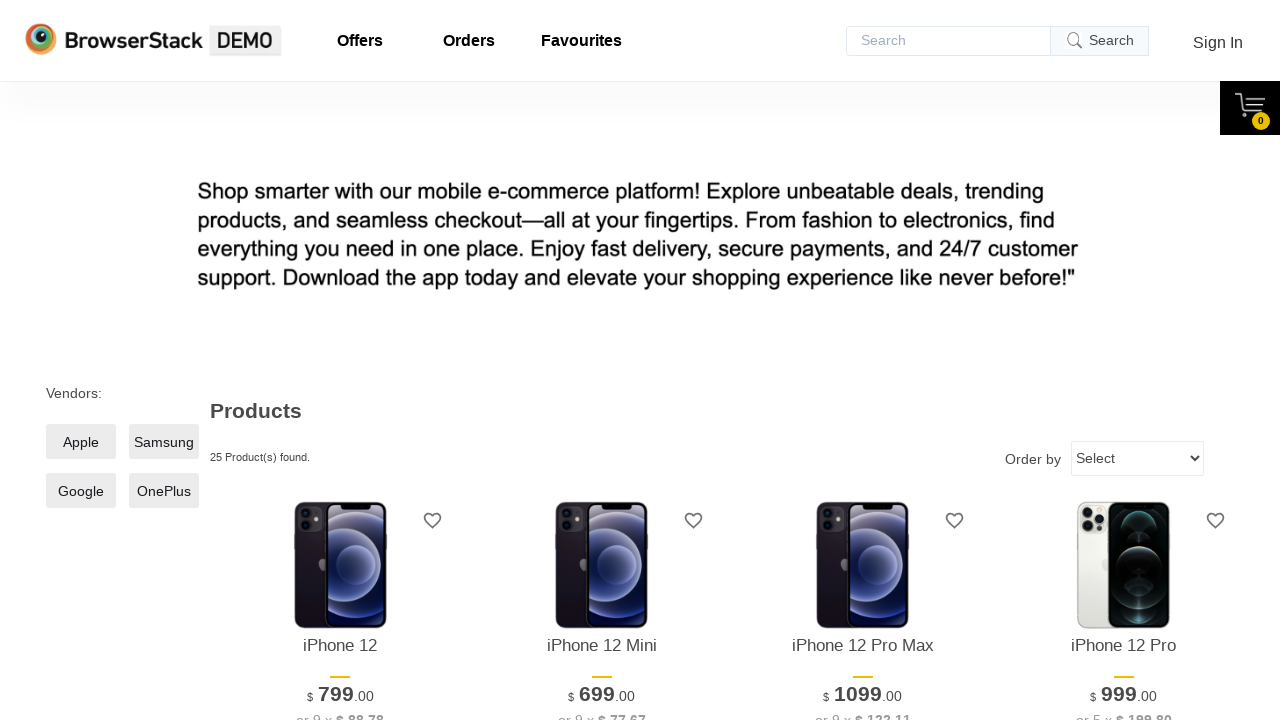

Navigated to SignIn page successfully
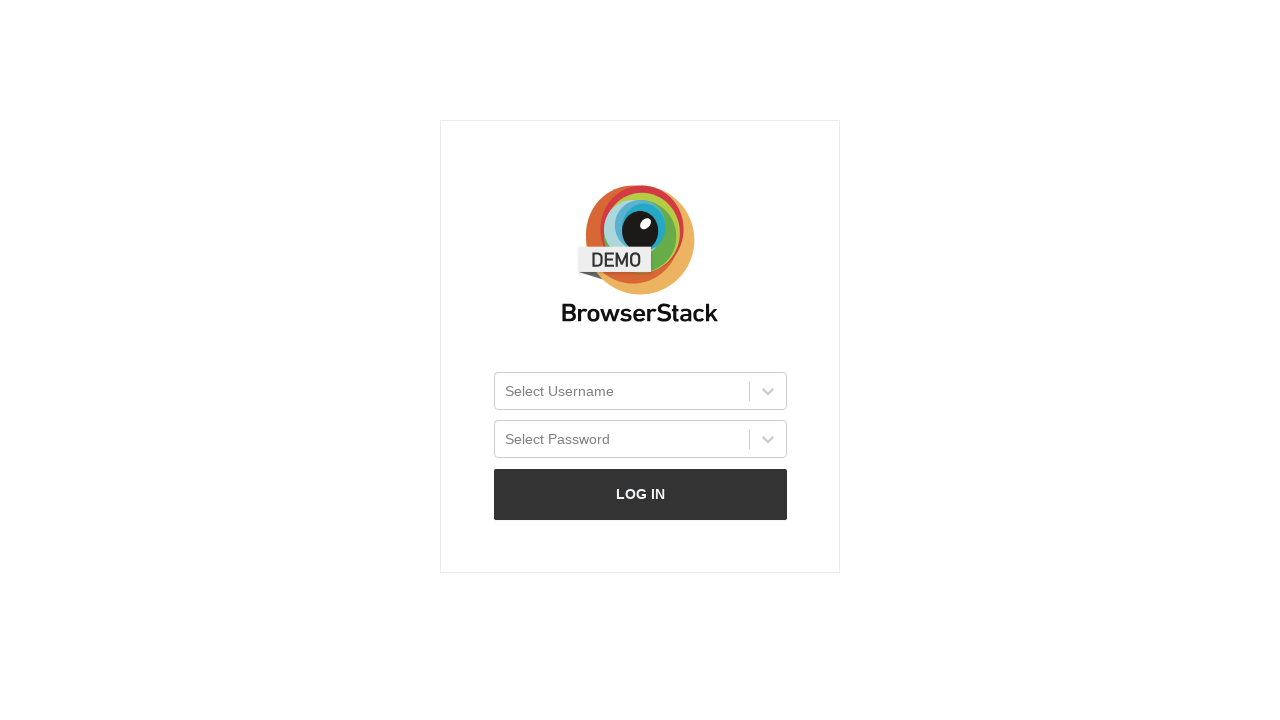

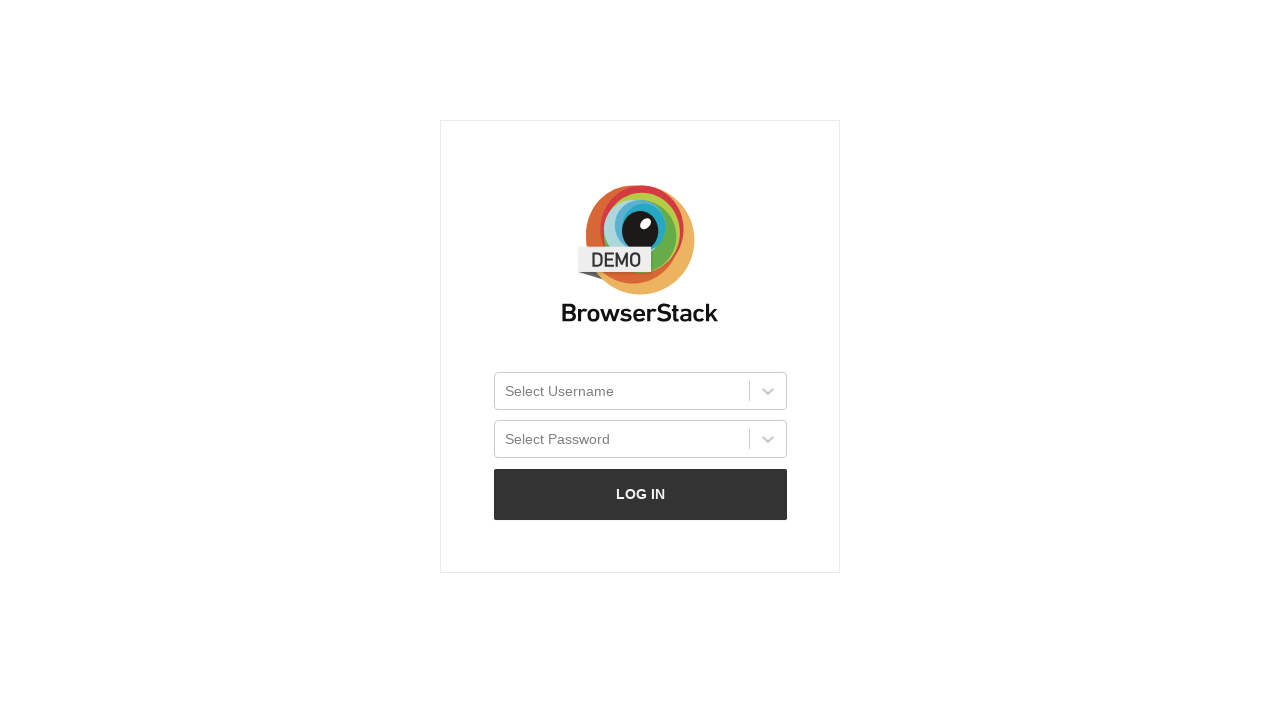